Tests form filling functionality on a practice page by entering personal information, selecting radio buttons and checkboxes

Starting URL: https://awesomeqa.com/practice.html

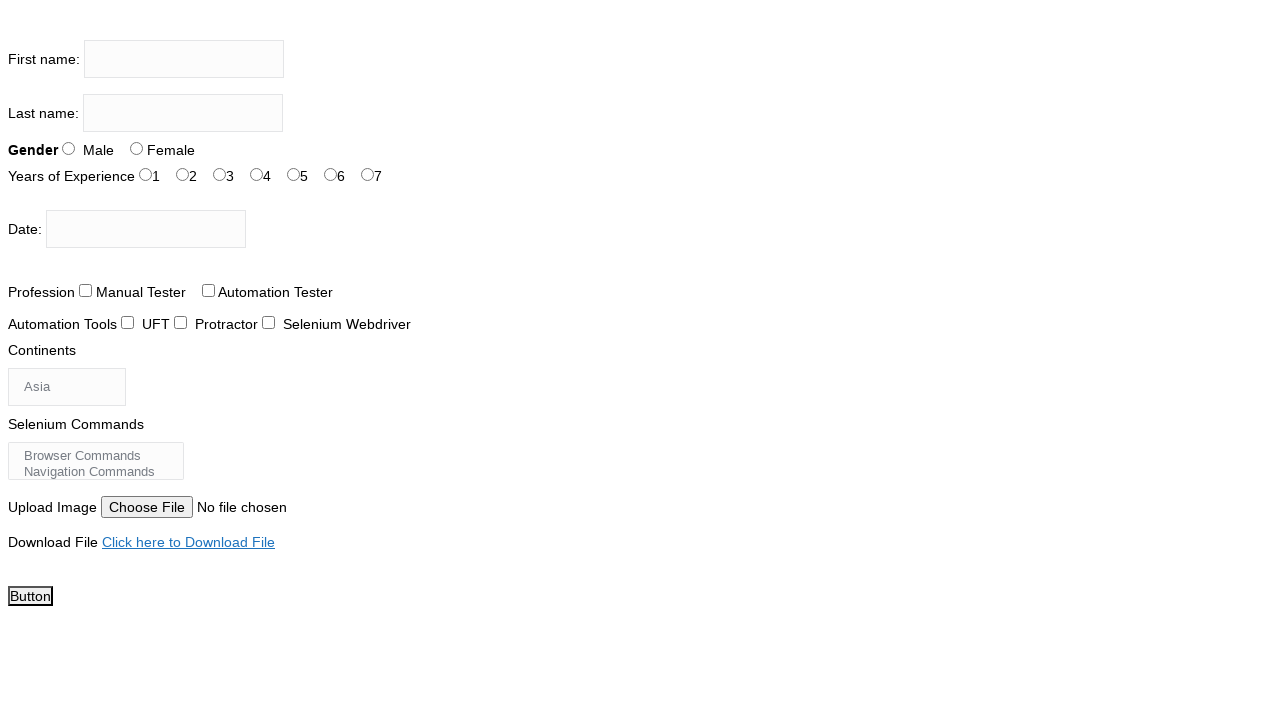

Filled first name field with 'Mahendher' on input[name='firstname']
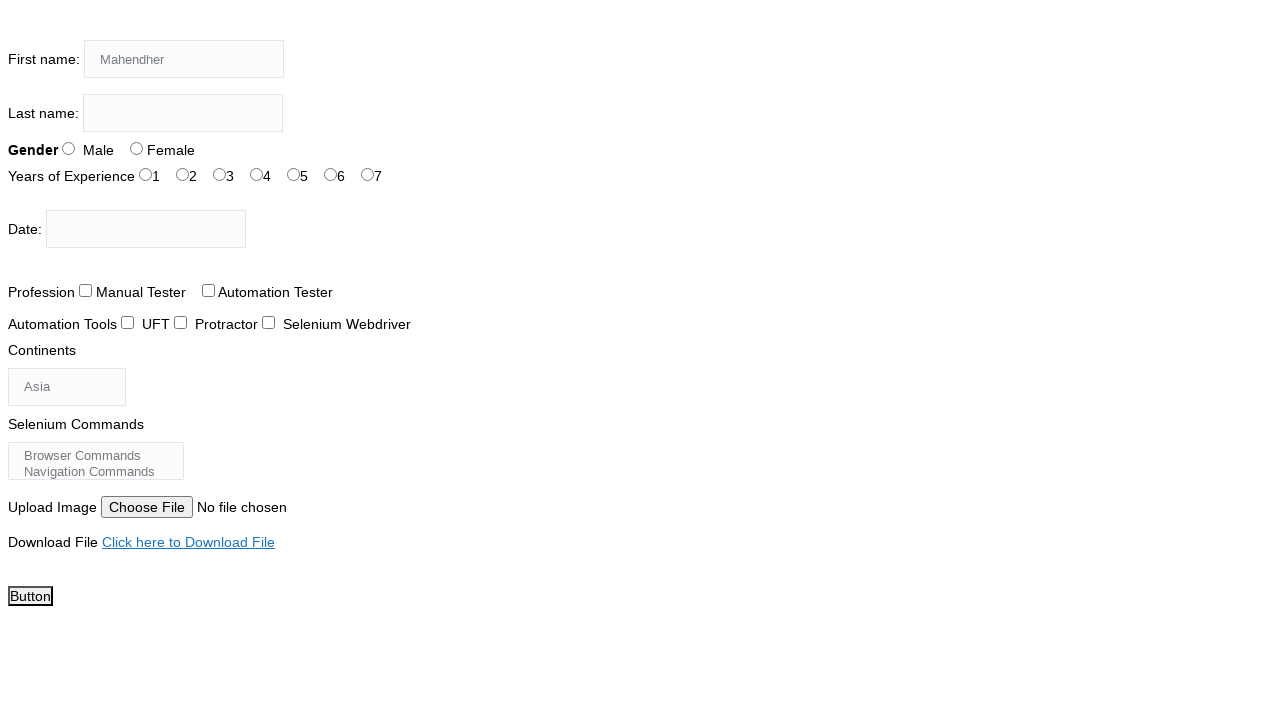

Filled last name field with 'Gannarapu' on input[name='lastname']
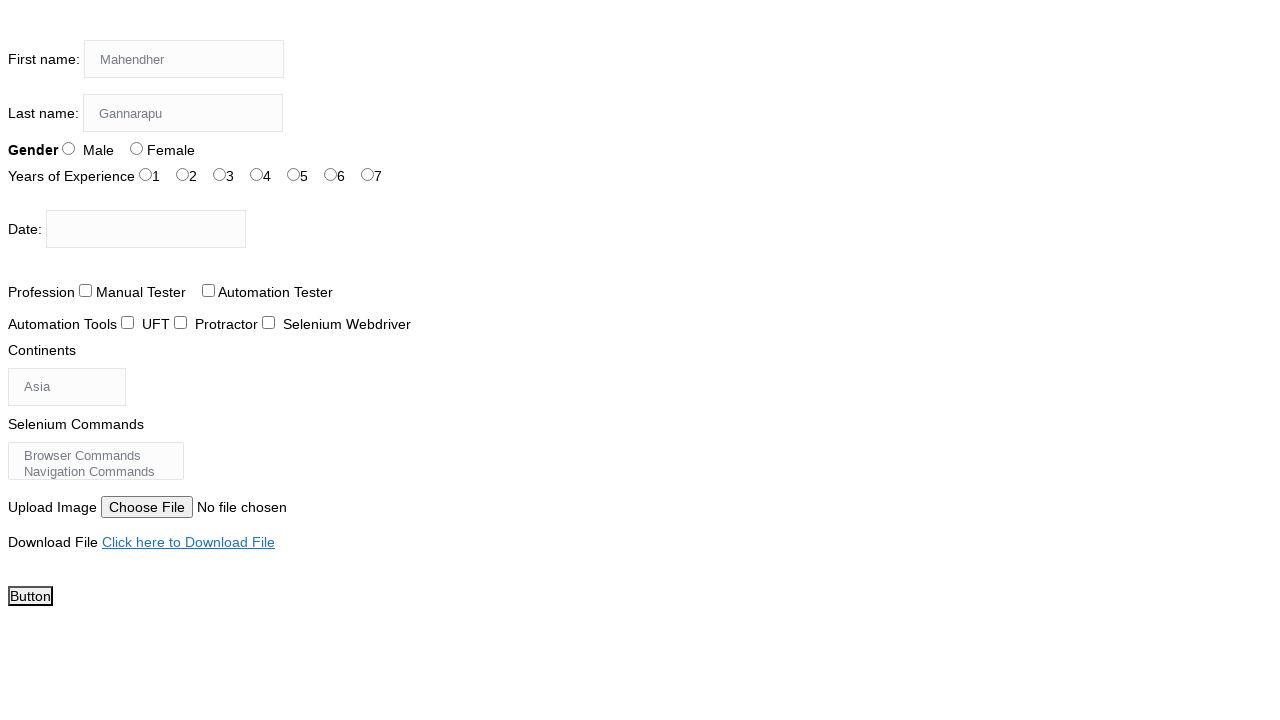

Selected Male radio button for gender at (68, 148) on #sex-0
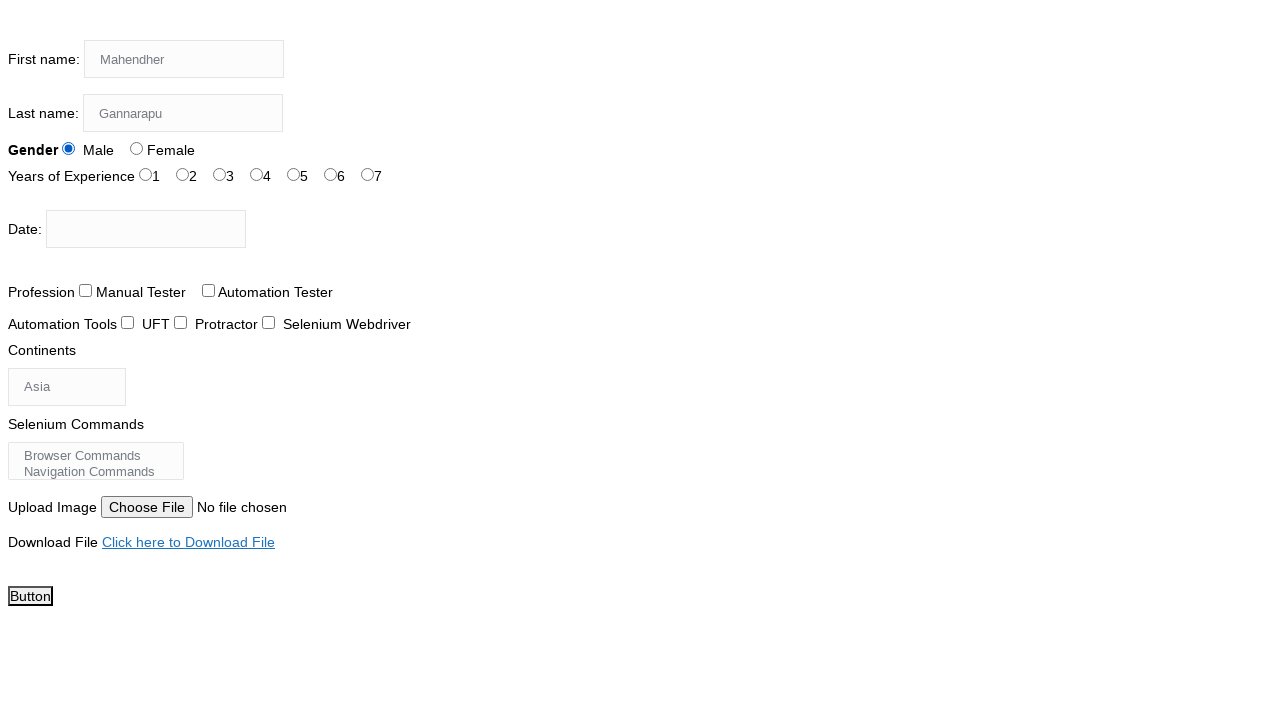

Selected 0-1 year radio button for experience at (146, 174) on #exp-0
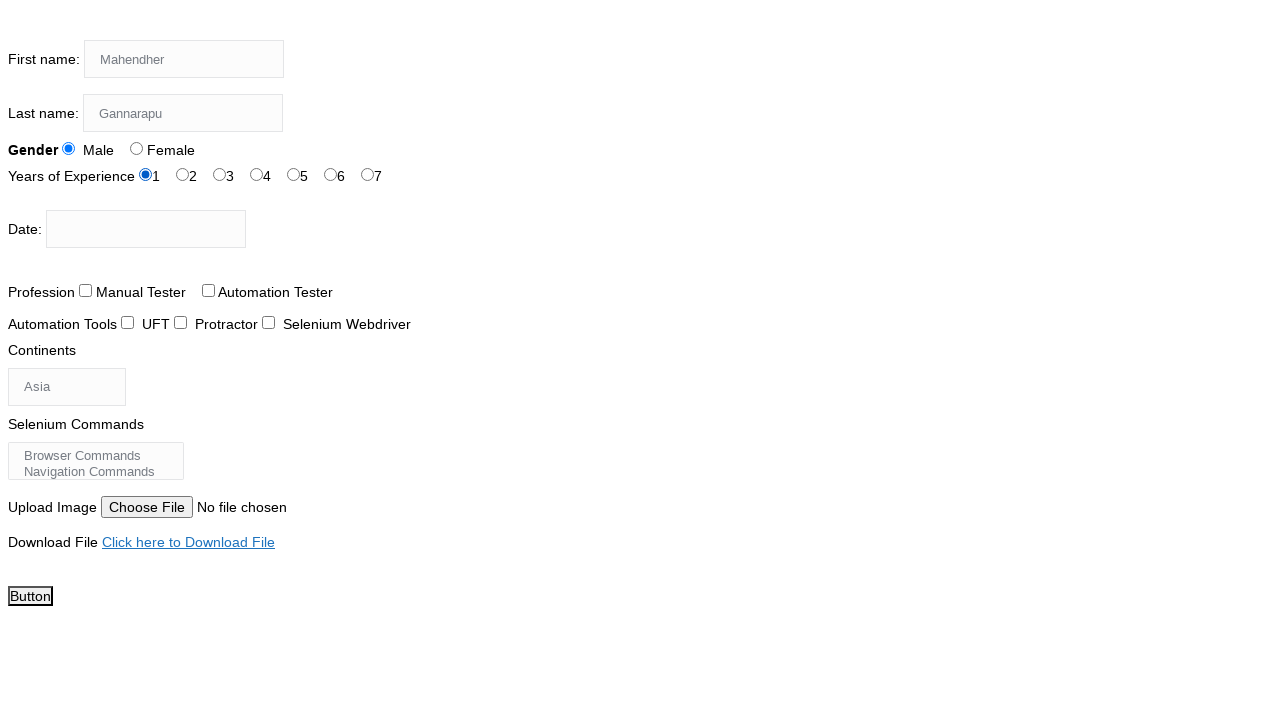

Filled date picker with '10-10-2024' on #datepicker
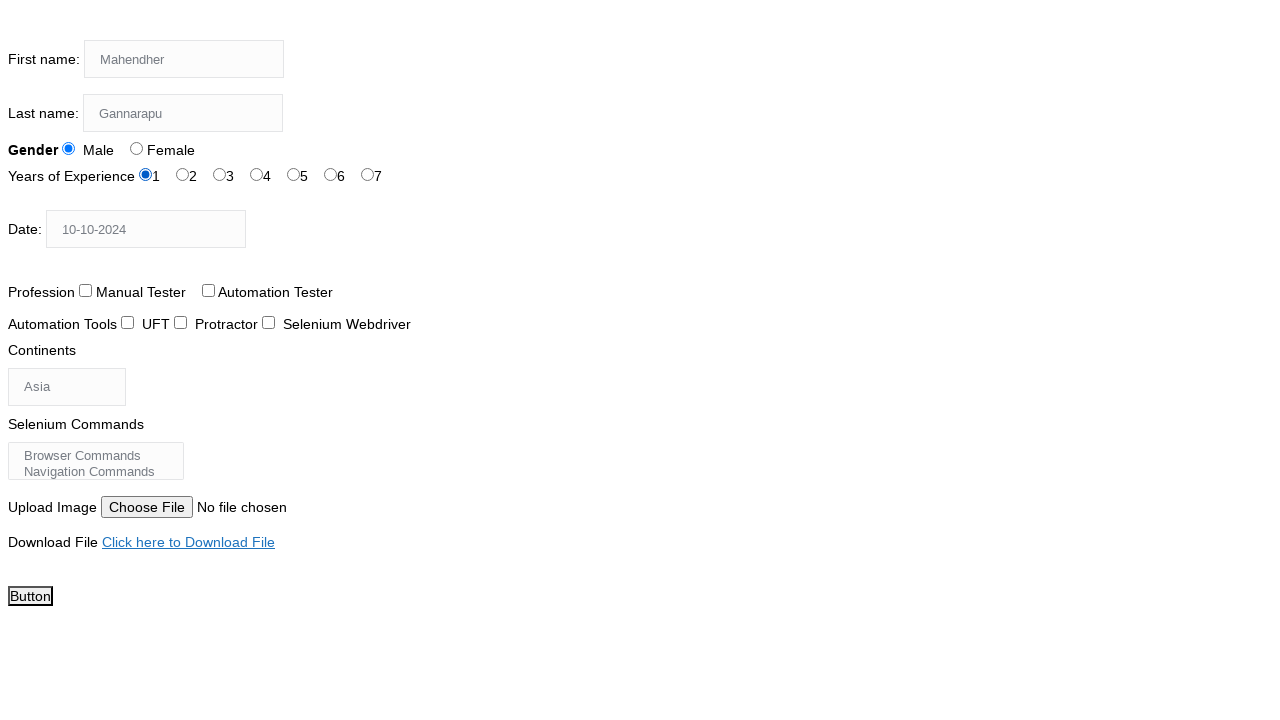

Selected Manual Tester checkbox for profession at (86, 290) on #profession-0
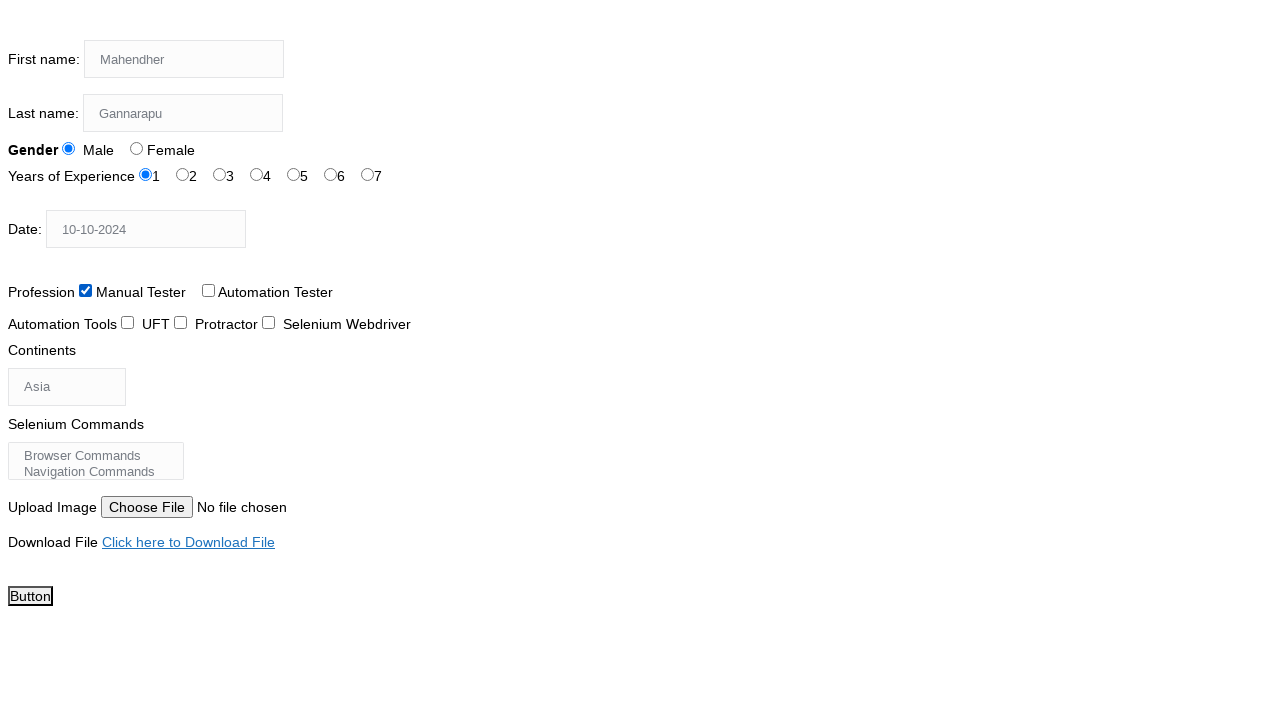

Selected Selenium Webdriver checkbox for automation tool at (268, 322) on #tool-2
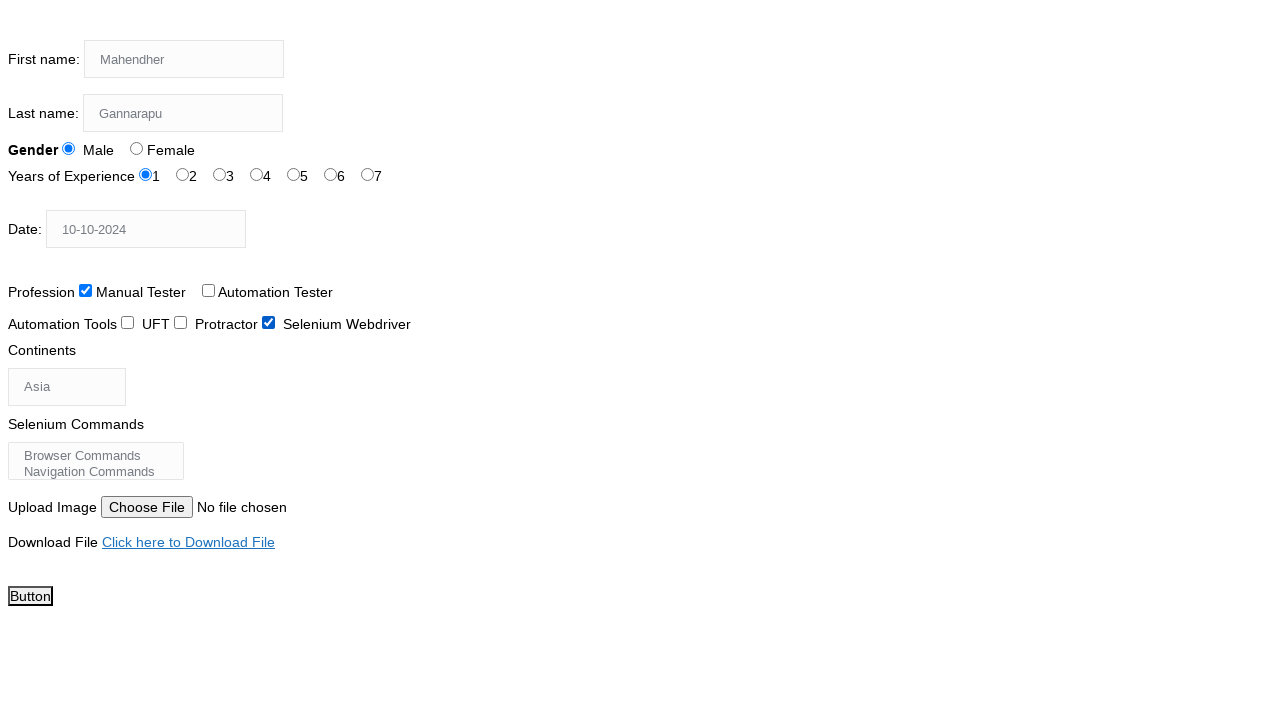

Waited 3 seconds for form interactions to complete
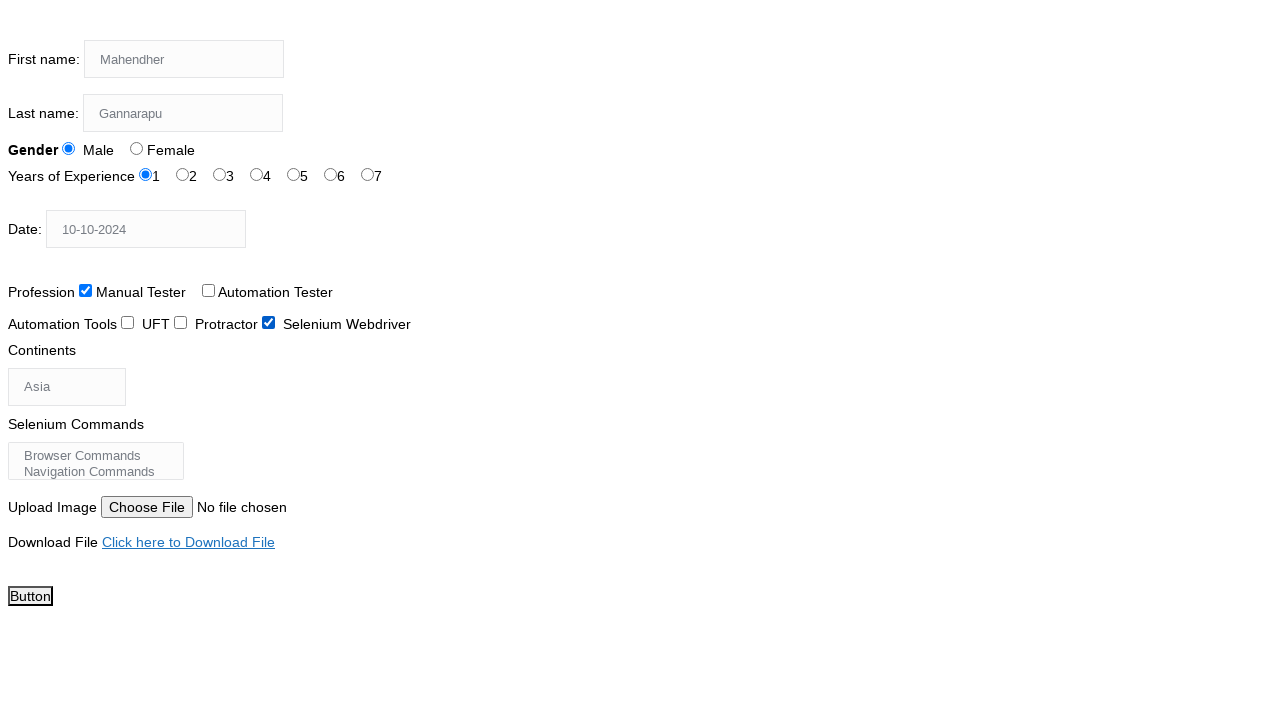

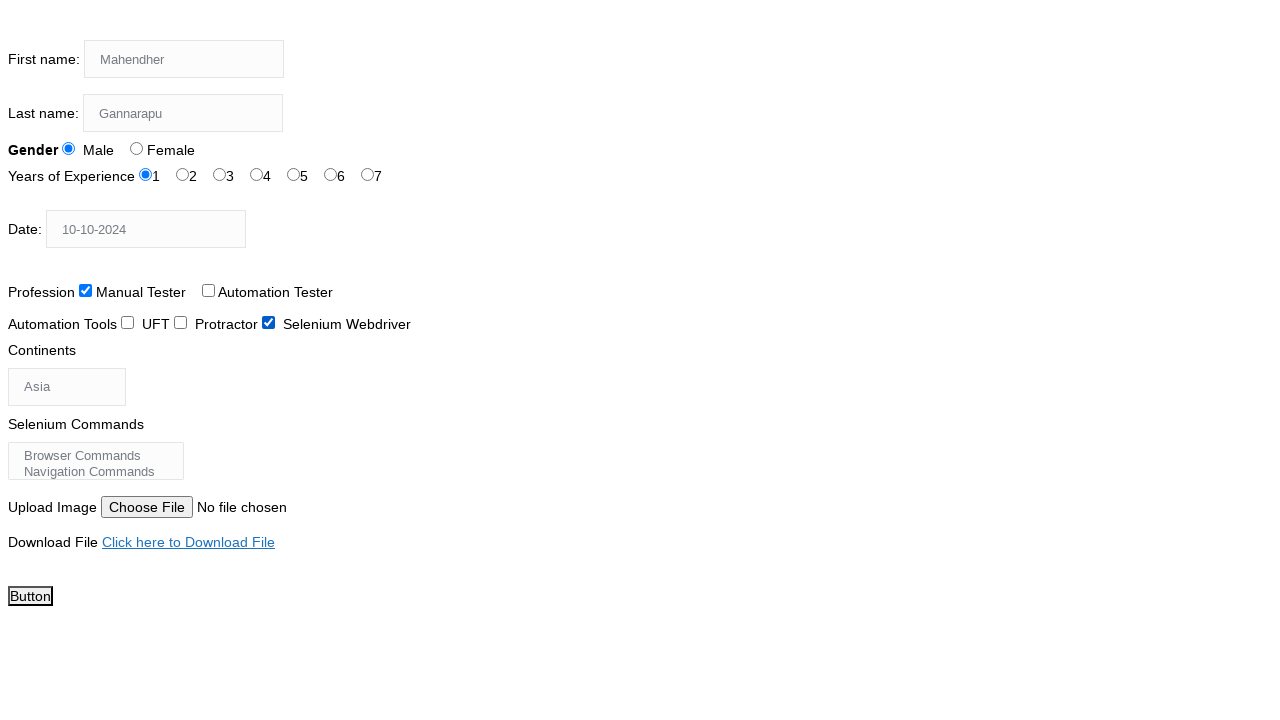